Tests keyboard input by navigating to Key Presses page and sending Tab key

Starting URL: https://the-internet.herokuapp.com/

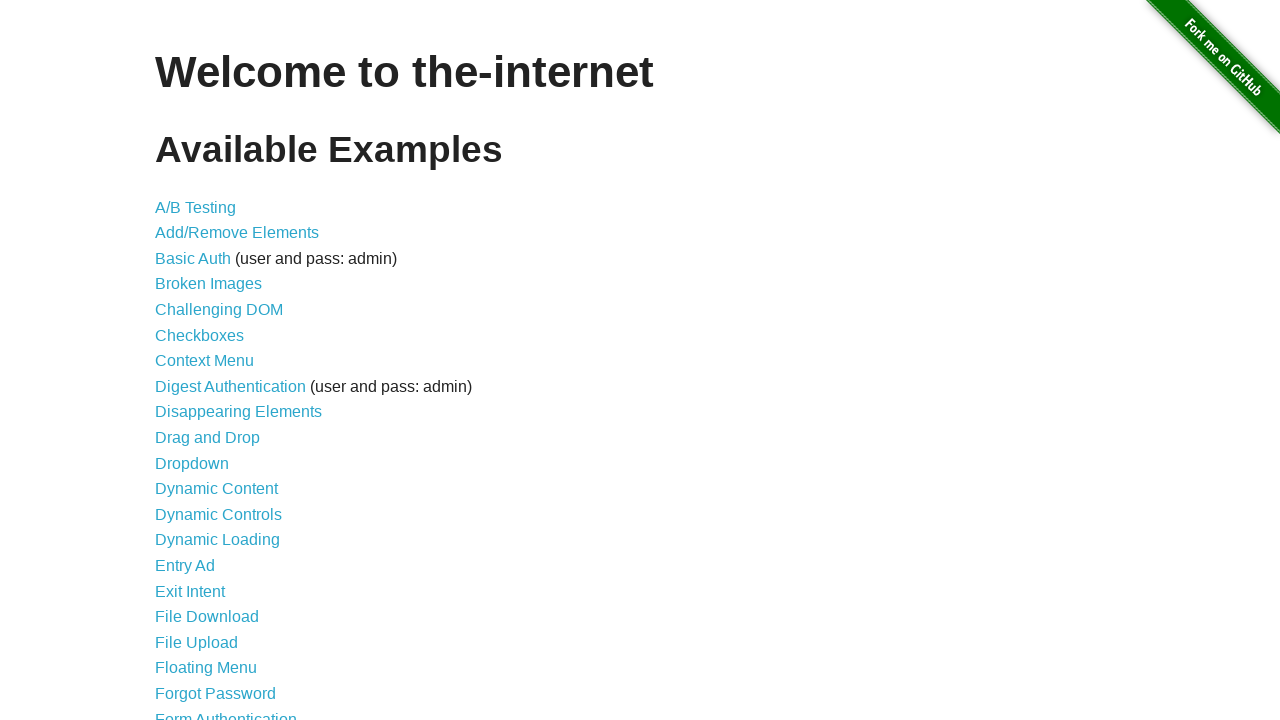

Clicked on Key Presses link at (200, 360) on a:has-text('Key Presses')
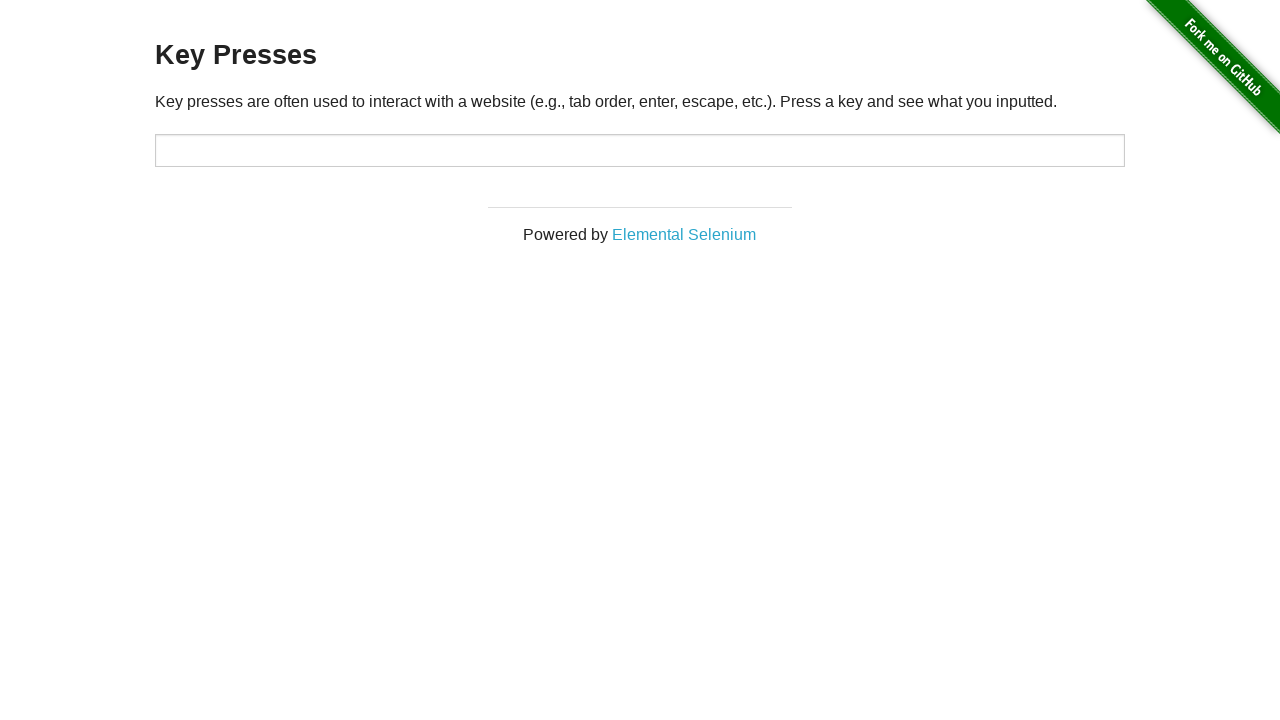

Clicked on input target field at (640, 150) on #target
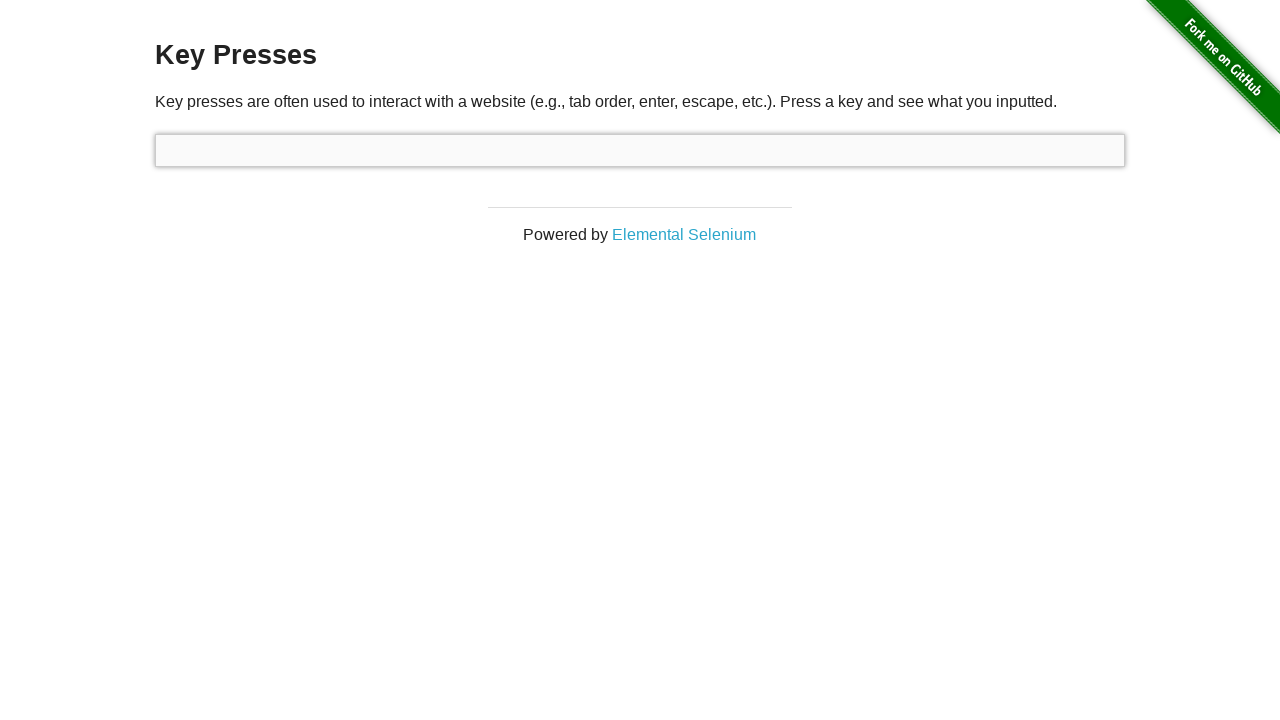

Pressed Tab key
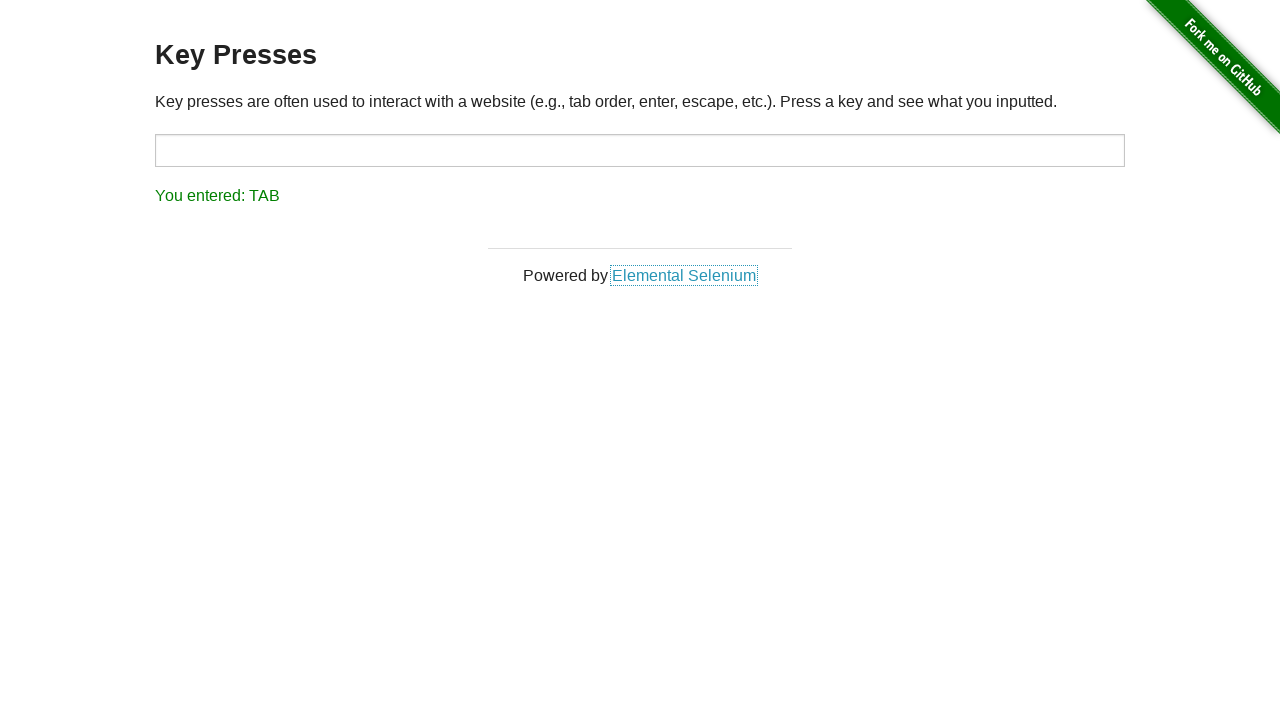

Verified that result displays 'TAB'
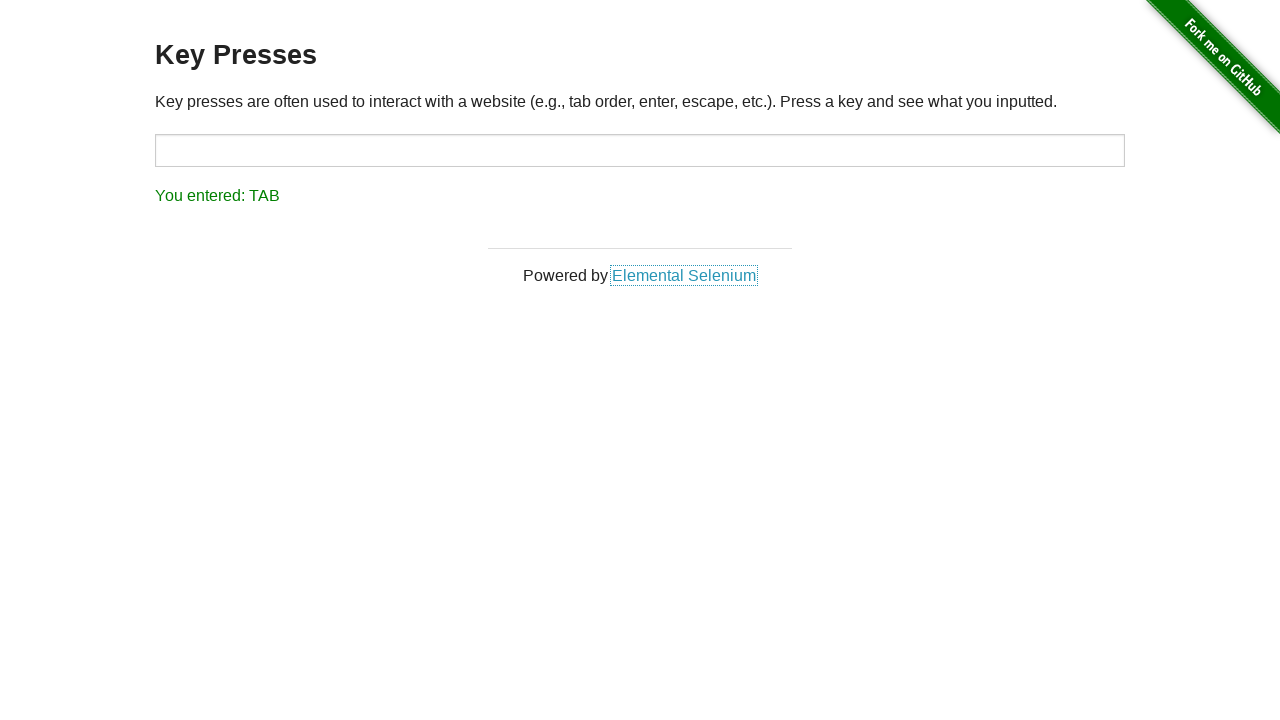

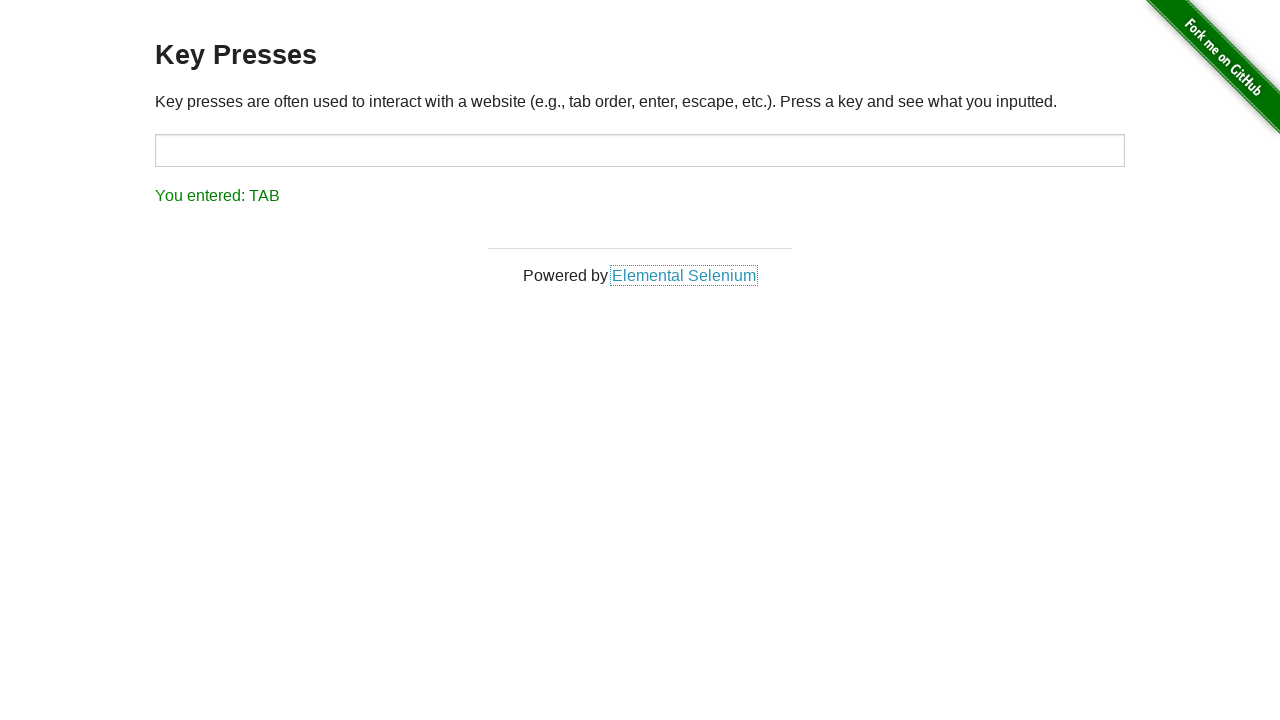